Tests the cancel/dismiss functionality of a JavaScript confirm alert dialog by clicking on the Cancel tab, triggering the alert, dismissing it, and verifying the result message

Starting URL: https://demo.automationtesting.in/Alerts.html

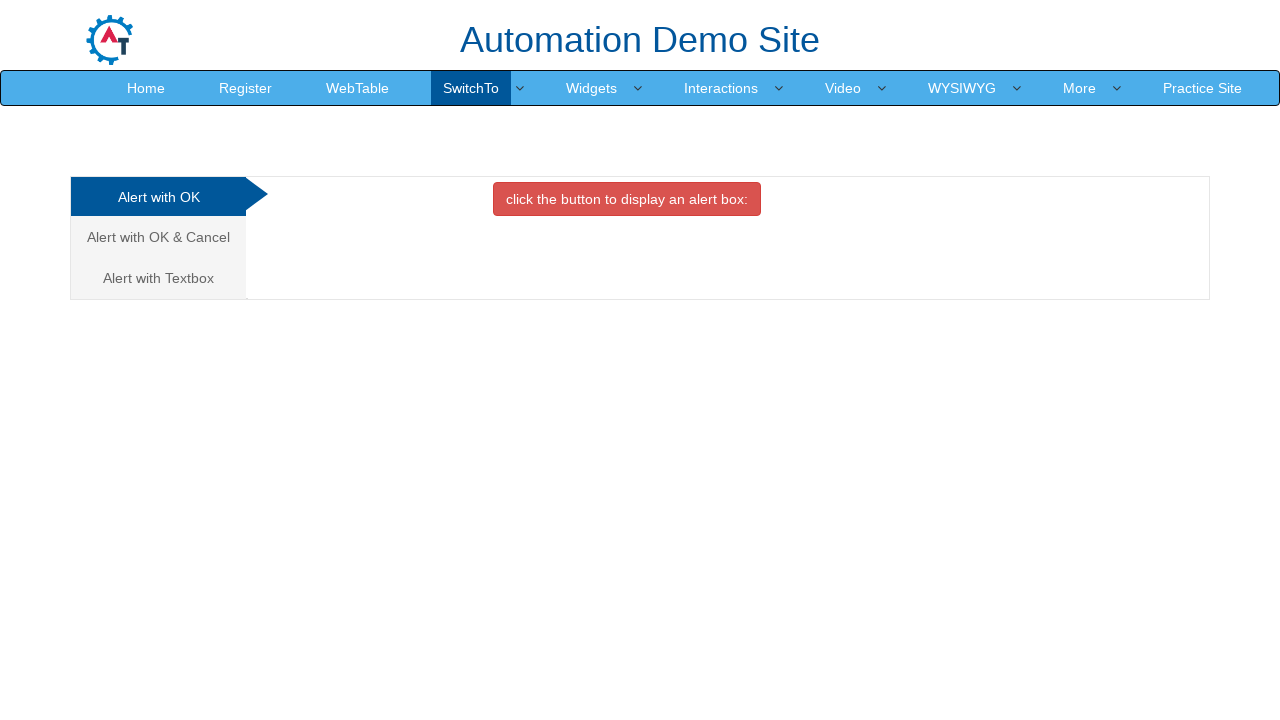

Clicked on the Cancel tab to switch to cancel alert section at (158, 237) on a[href='#CancelTab']
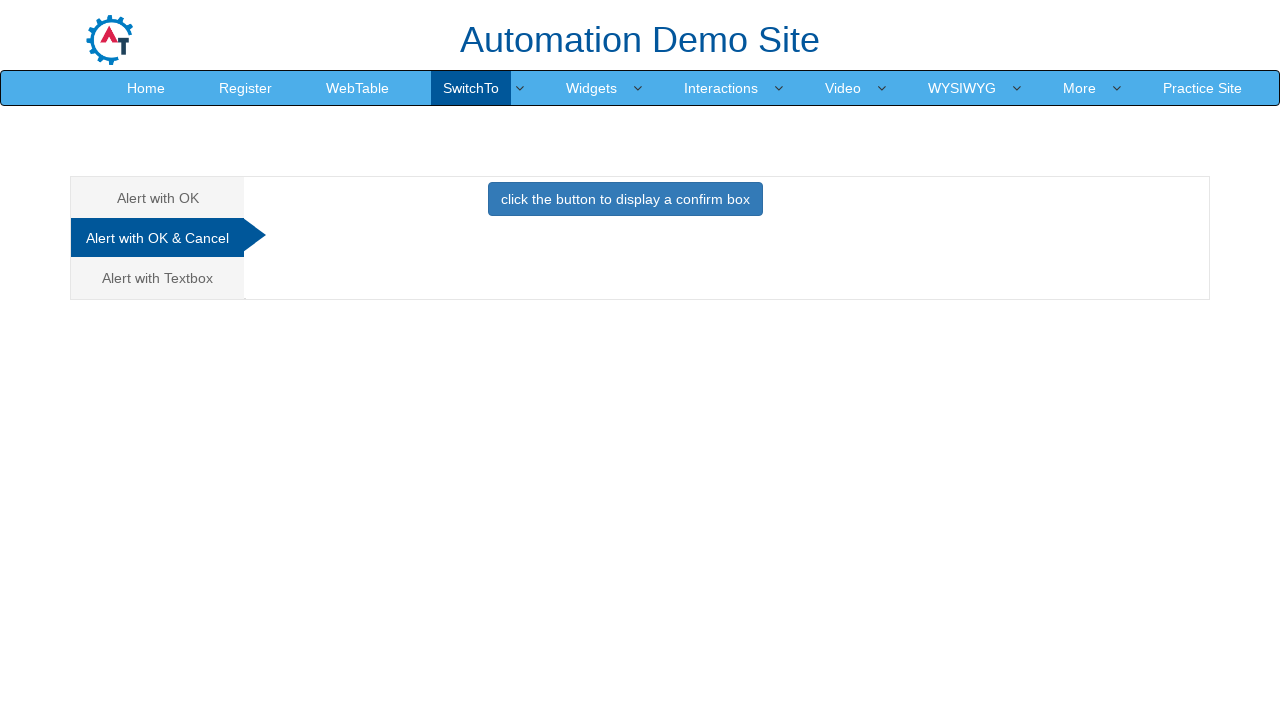

Clicked the button to trigger the confirm alert at (625, 199) on button.btn.btn-primary
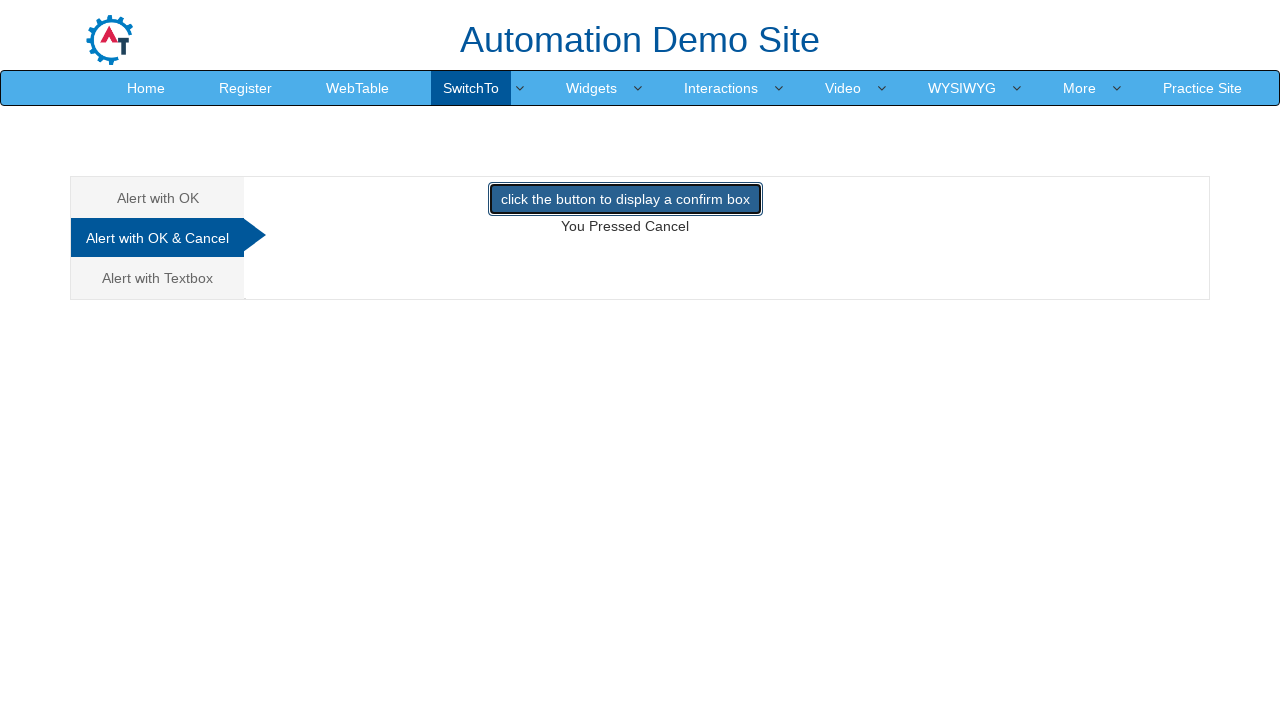

Set up dialog handler to dismiss the confirm dialog by clicking Cancel
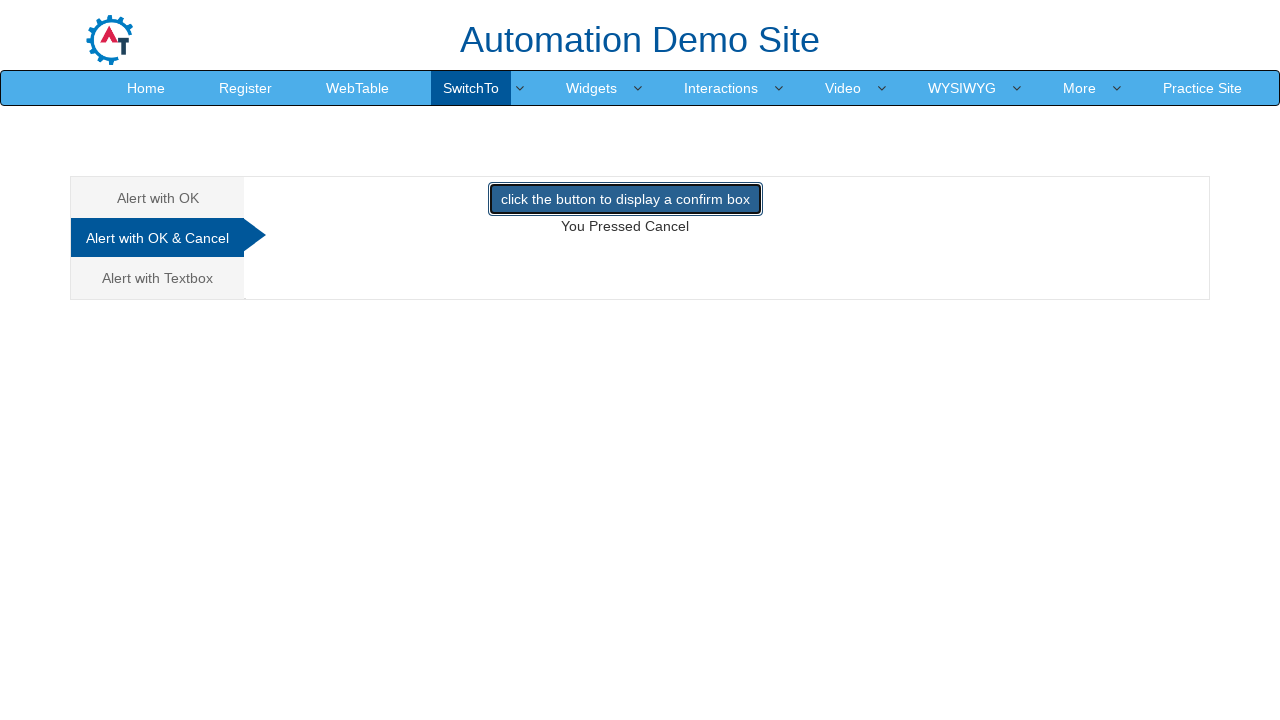

Waited for and verified the result message element loaded
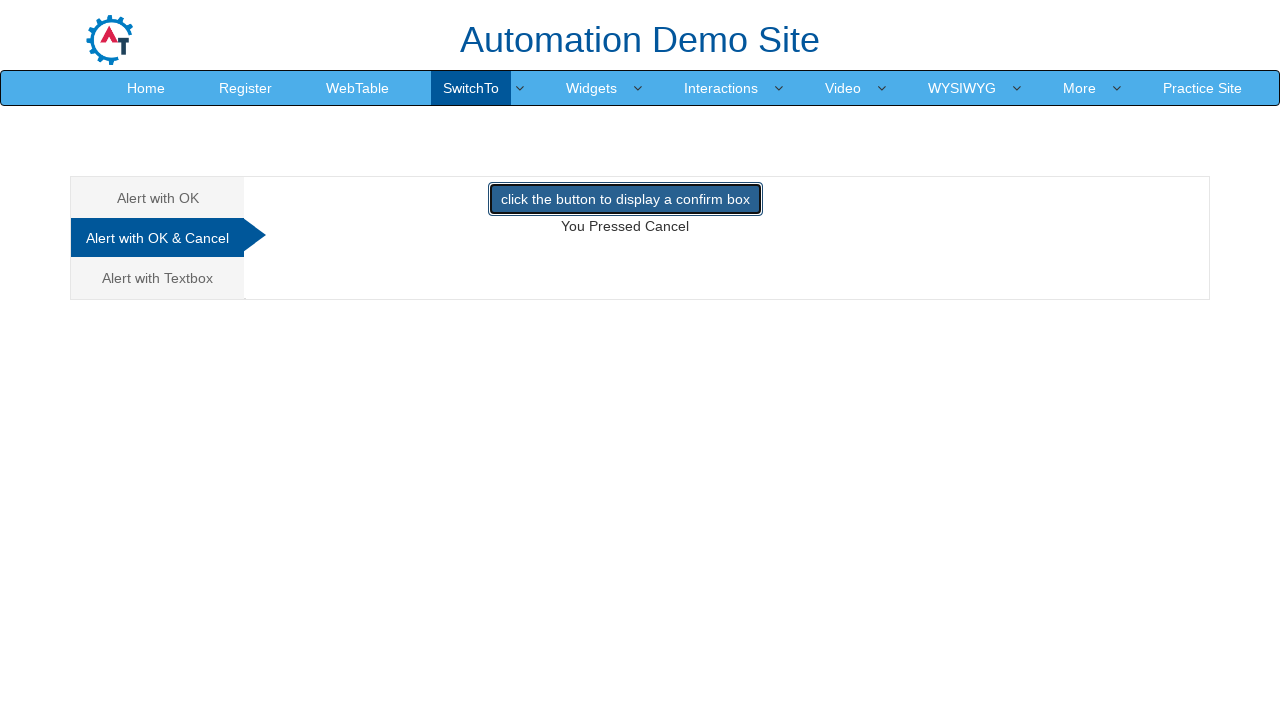

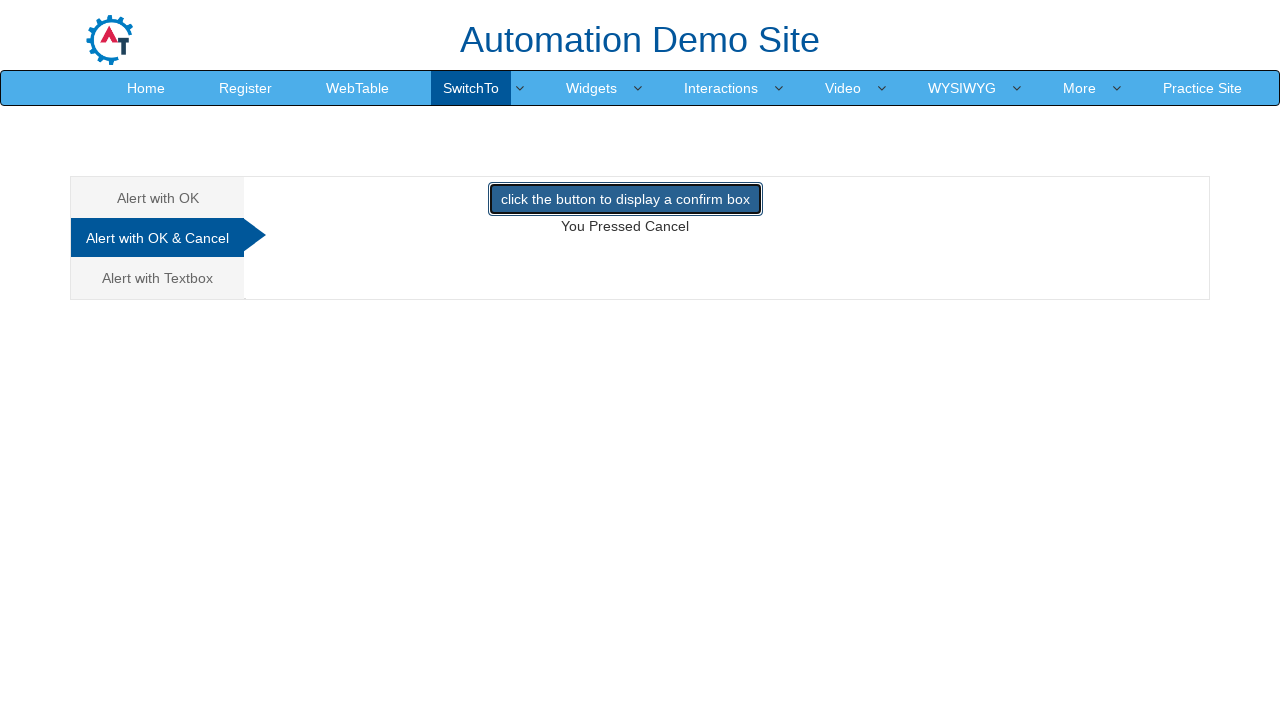